Tests navigation menu functionality on Rolls-Royce Motor Cars website by opening the main navigation and clicking on the Models section

Starting URL: https://www.rolls-roycemotorcars.com/

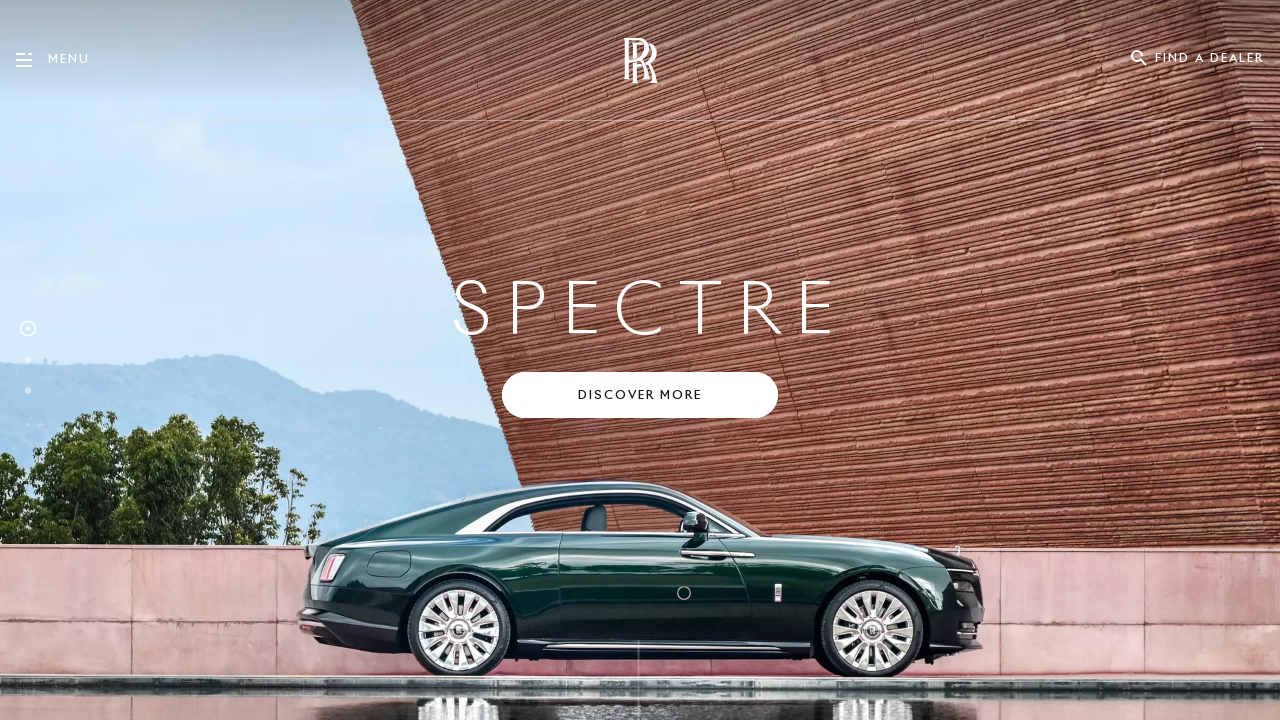

Clicked primary navigation menu opener at (69, 60) on xpath=//span[@class='rrmc-primary-nav-copy-open js-primary-nav-open']
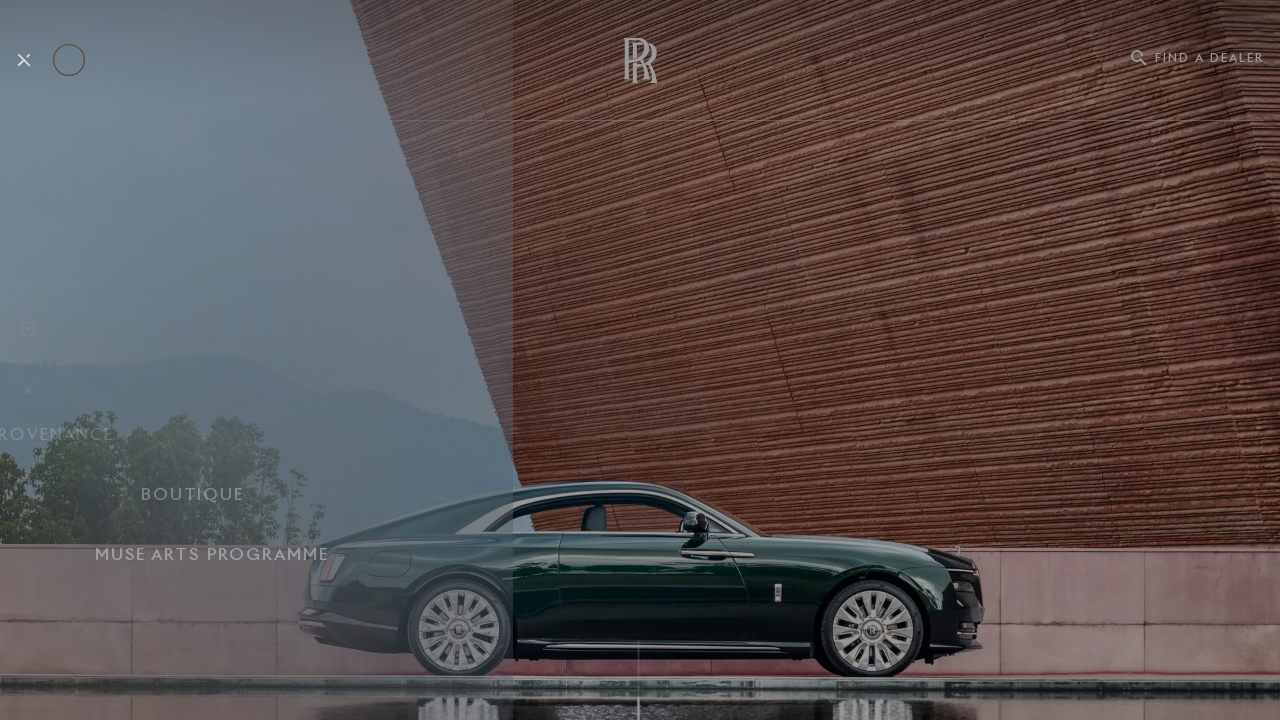

Waited 2 seconds for menu animation to complete
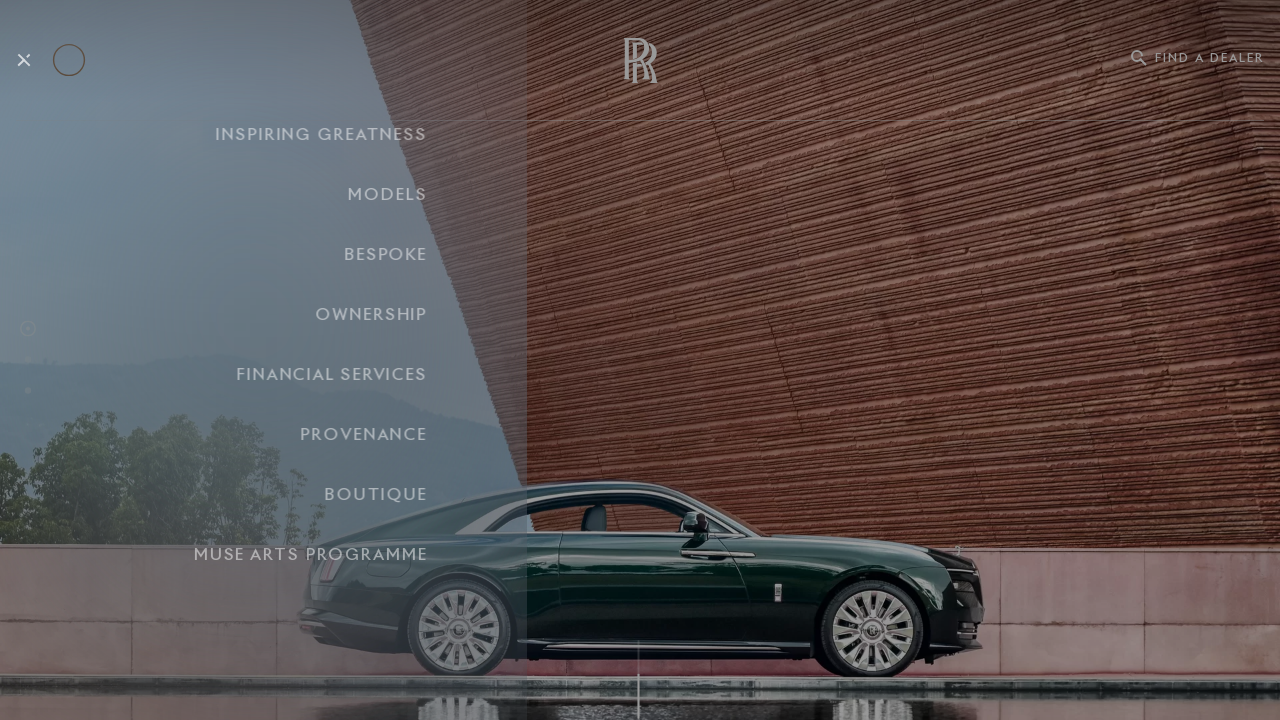

Clicked on Models section in navigation menu at (388, 195) on xpath=//button[@data-section='Models']
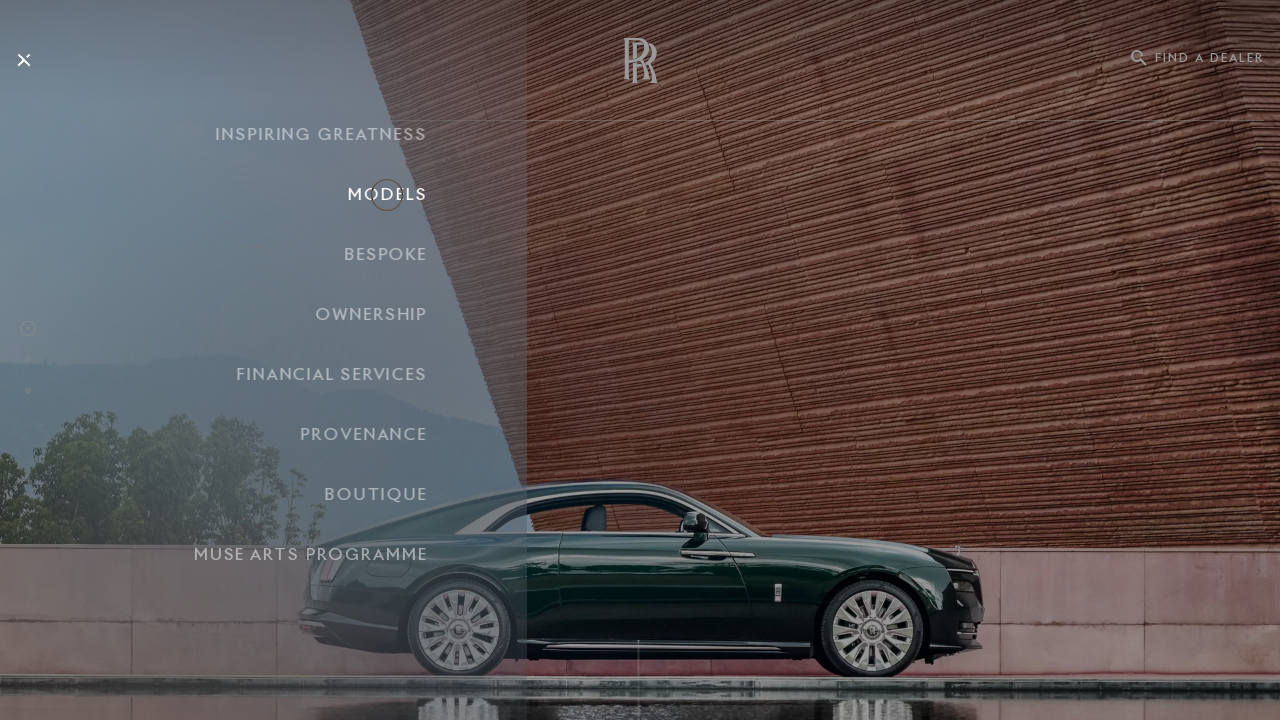

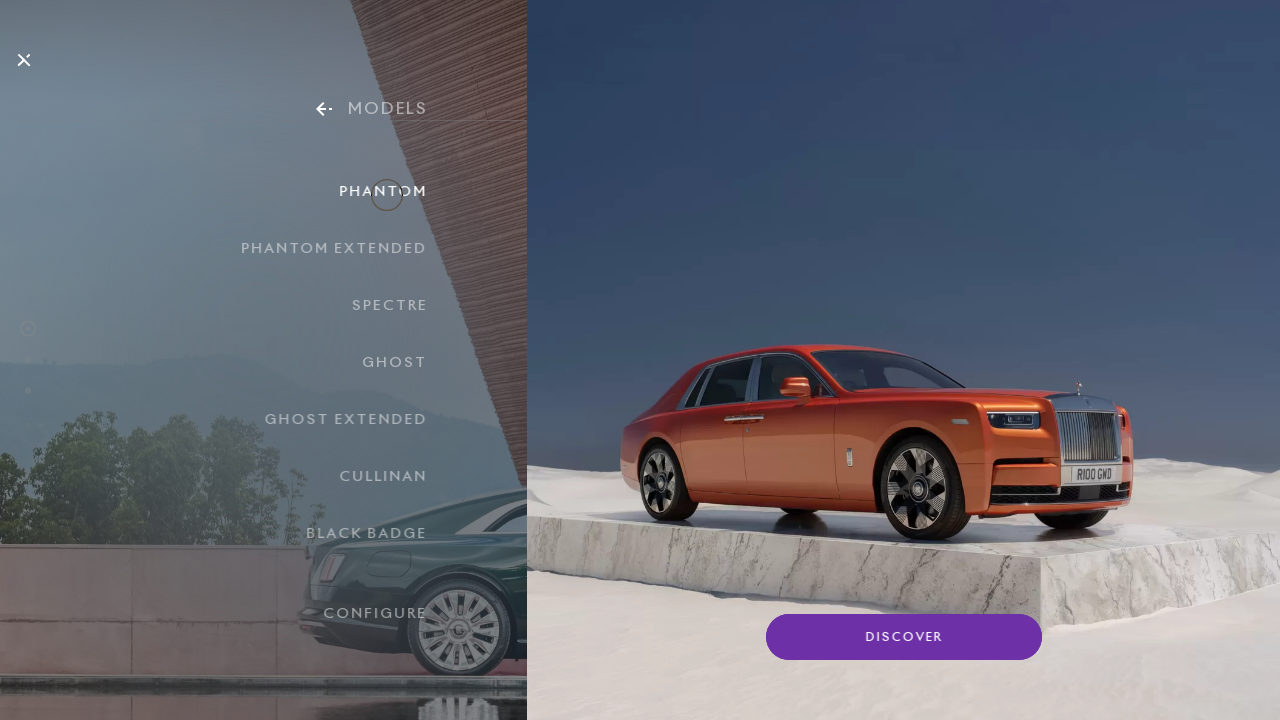